Navigates to a test automation practice page and verifies that a web table (BookTable) is present on the page

Starting URL: https://testautomationpractice.blogspot.com/

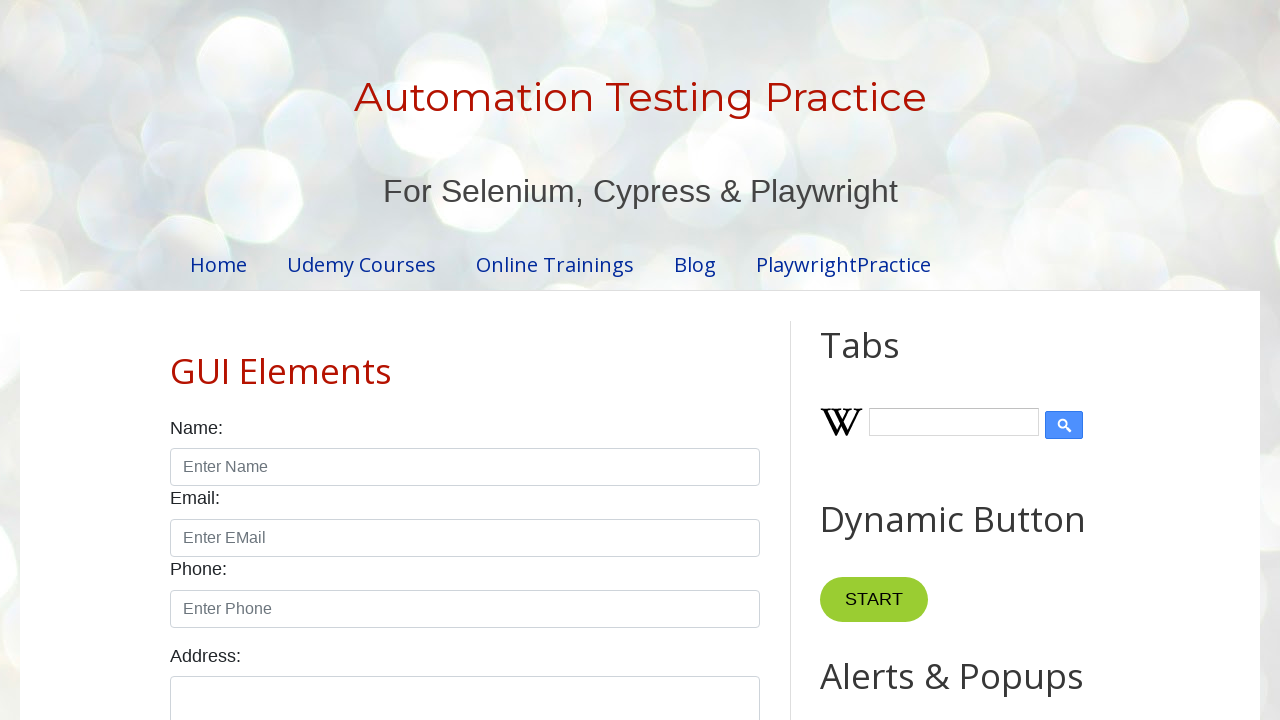

Navigated to test automation practice page
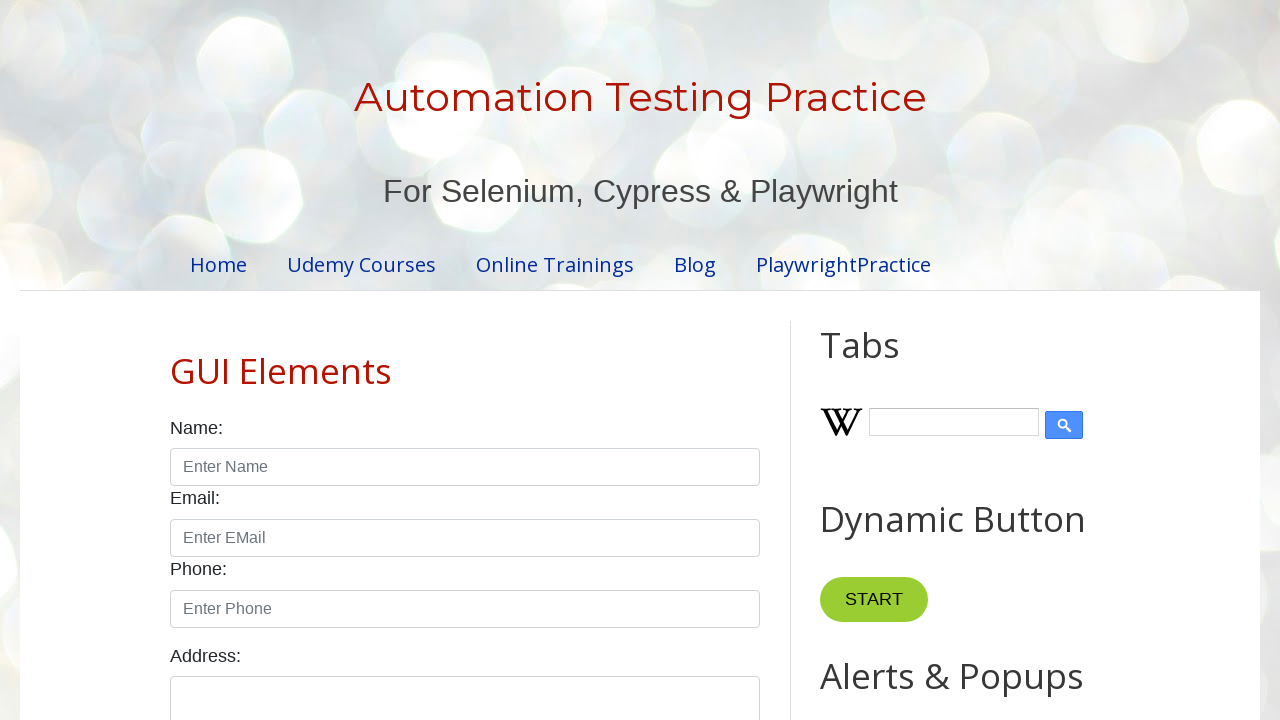

BookTable web table is present on the page
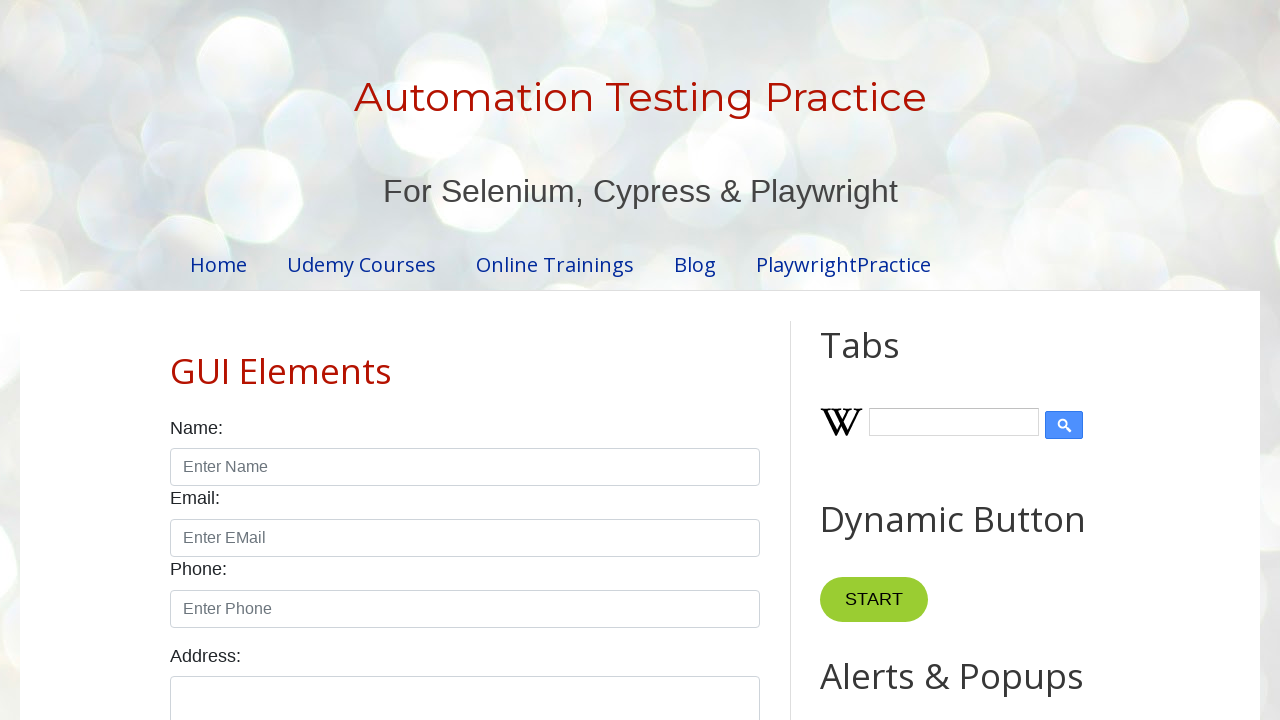

Loaded 7 rows from BookTable
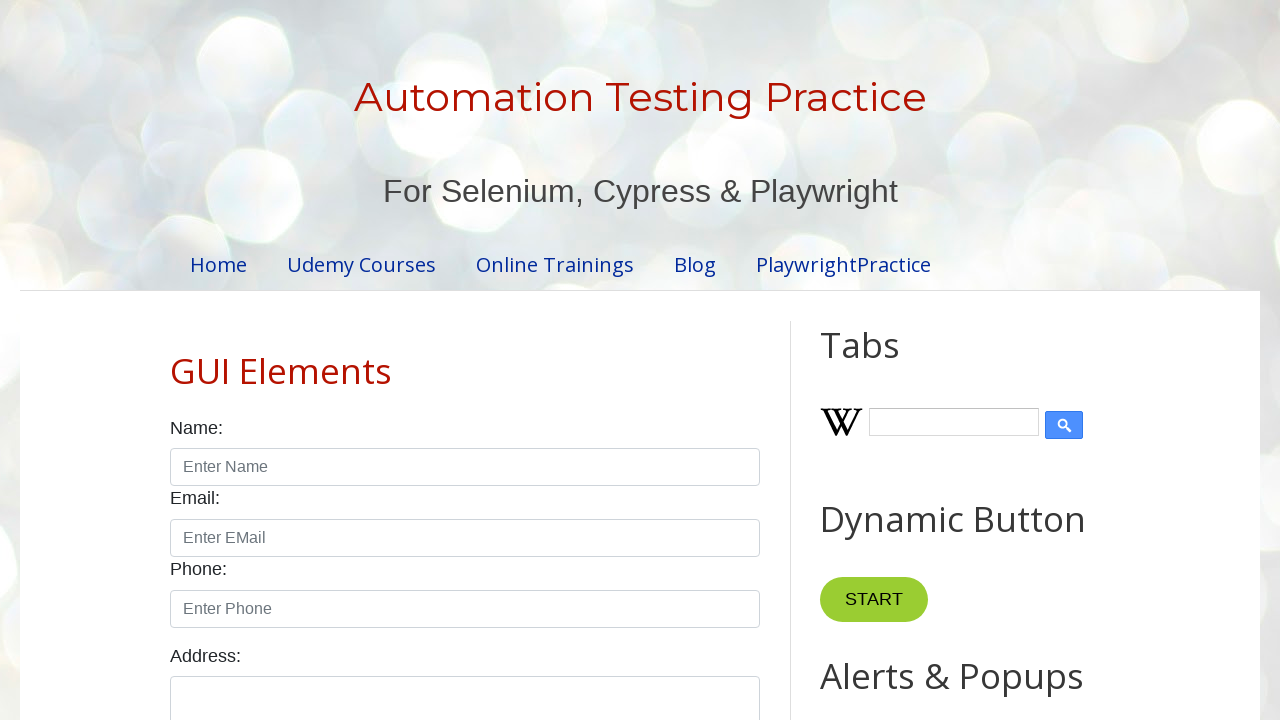

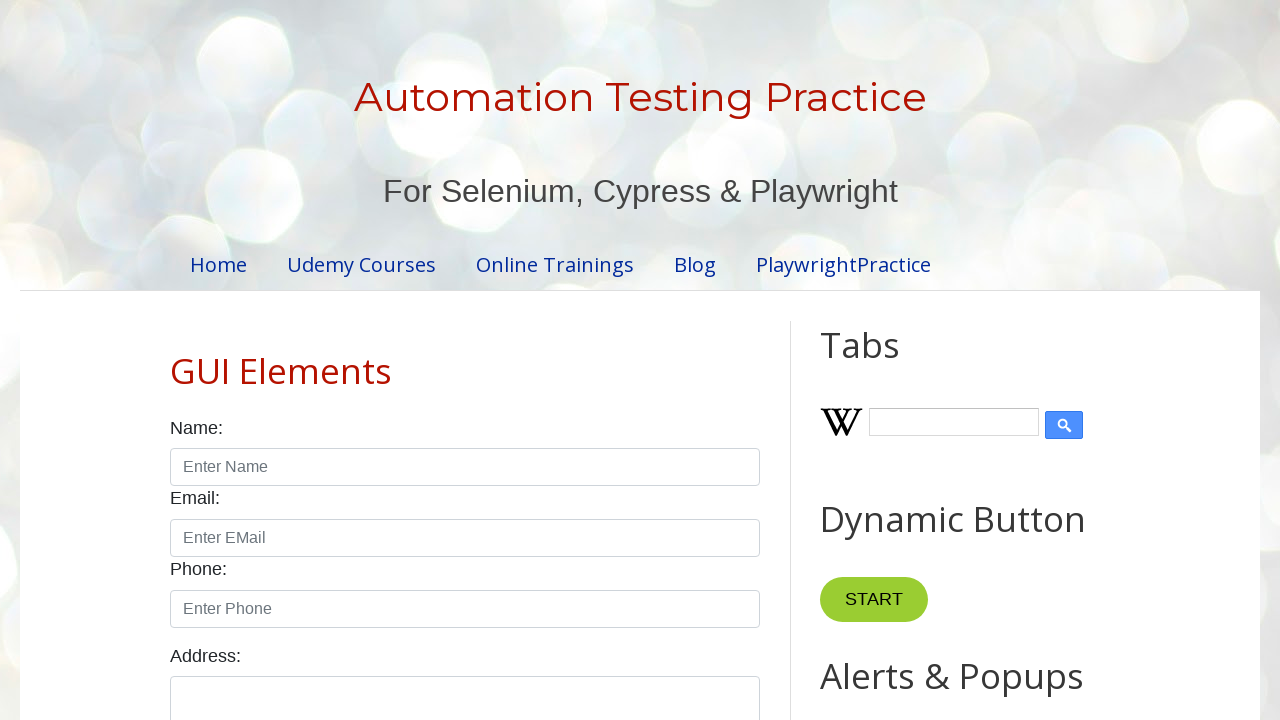